Tests clicking a confirmation popup button, accepts the confirmation dialog, and verifies the resulting message displayed on the page.

Starting URL: https://kristinek.github.io/site/examples/alerts_popups

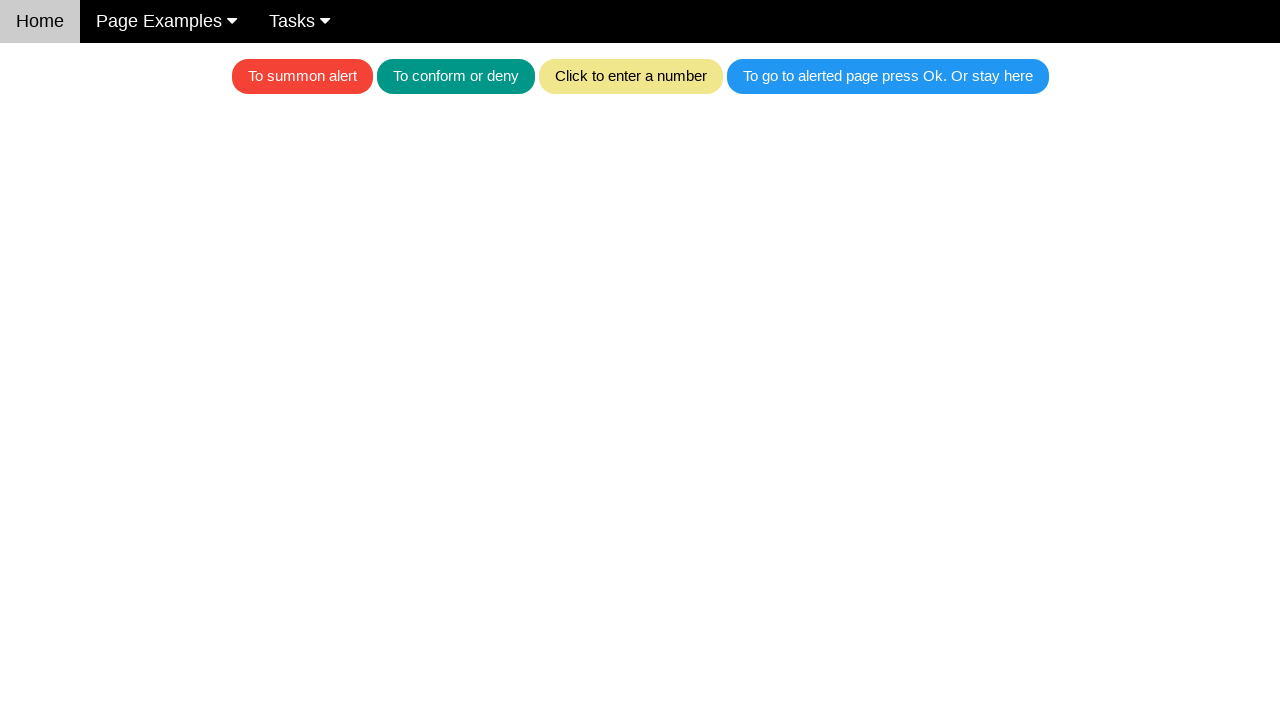

Set up dialog handler to accept confirmation popup
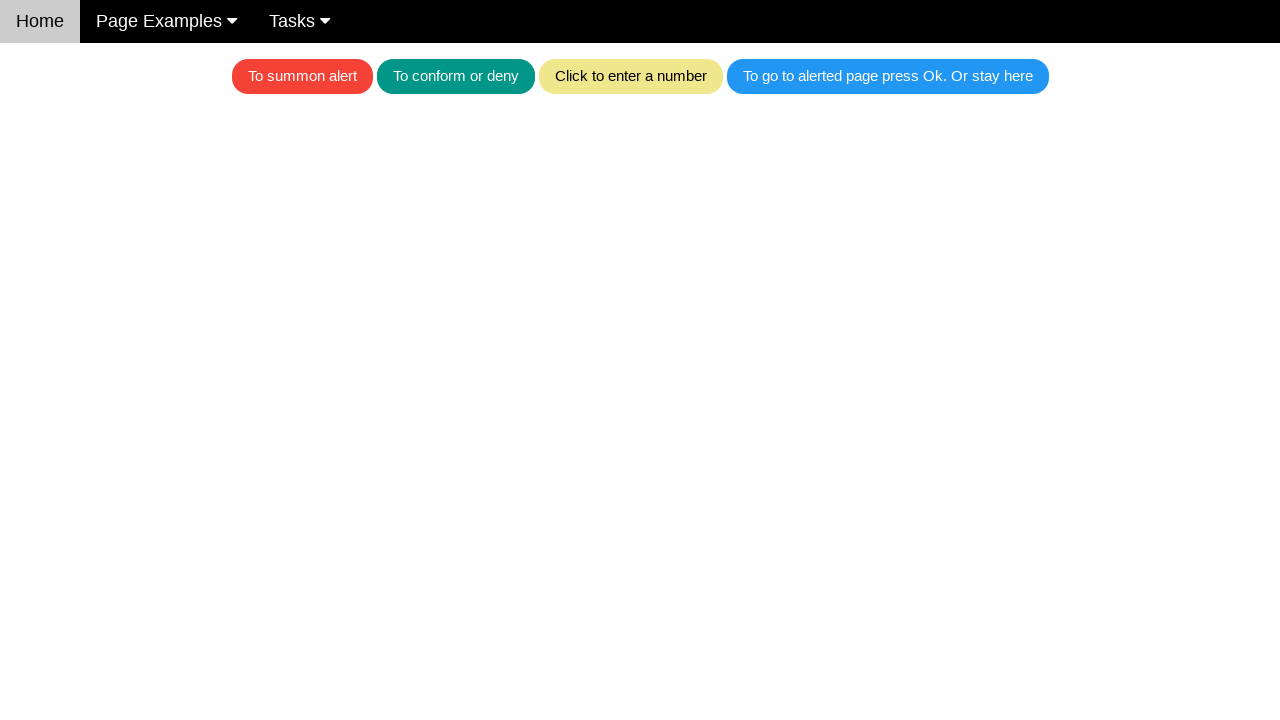

Clicked teal button to trigger confirmation popup at (456, 76) on .w3-teal
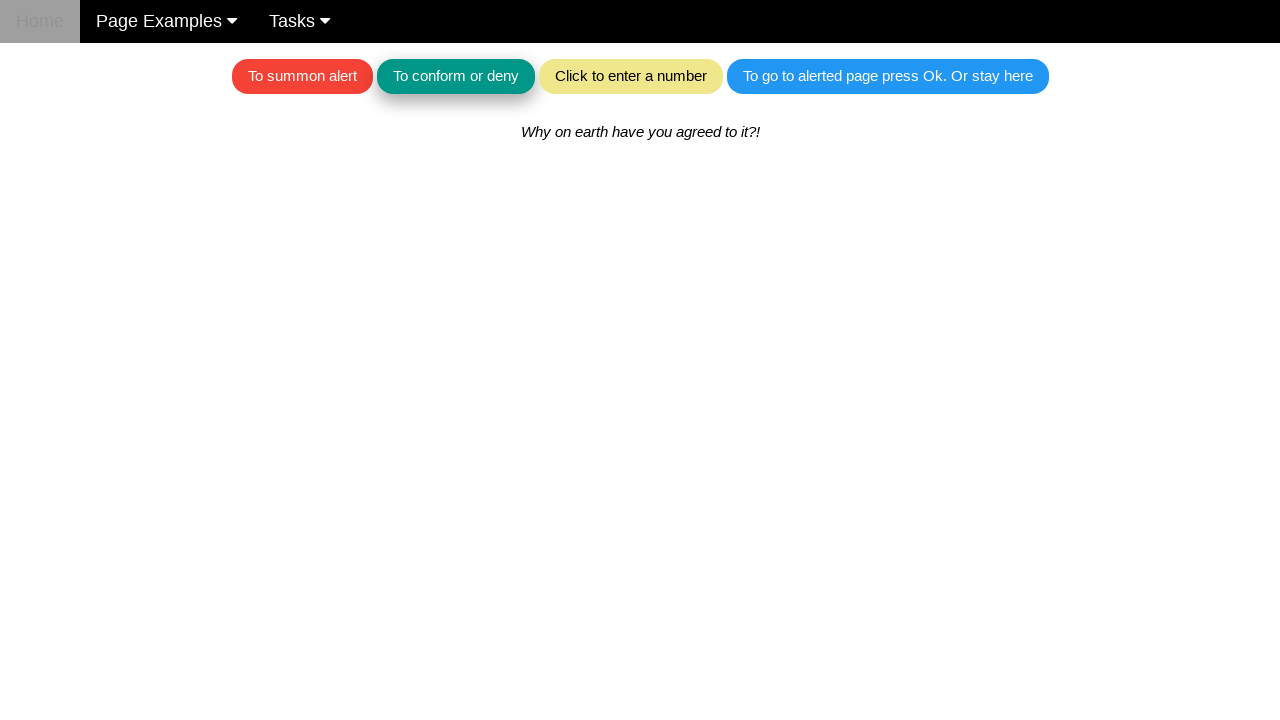

Waited for result message element to appear
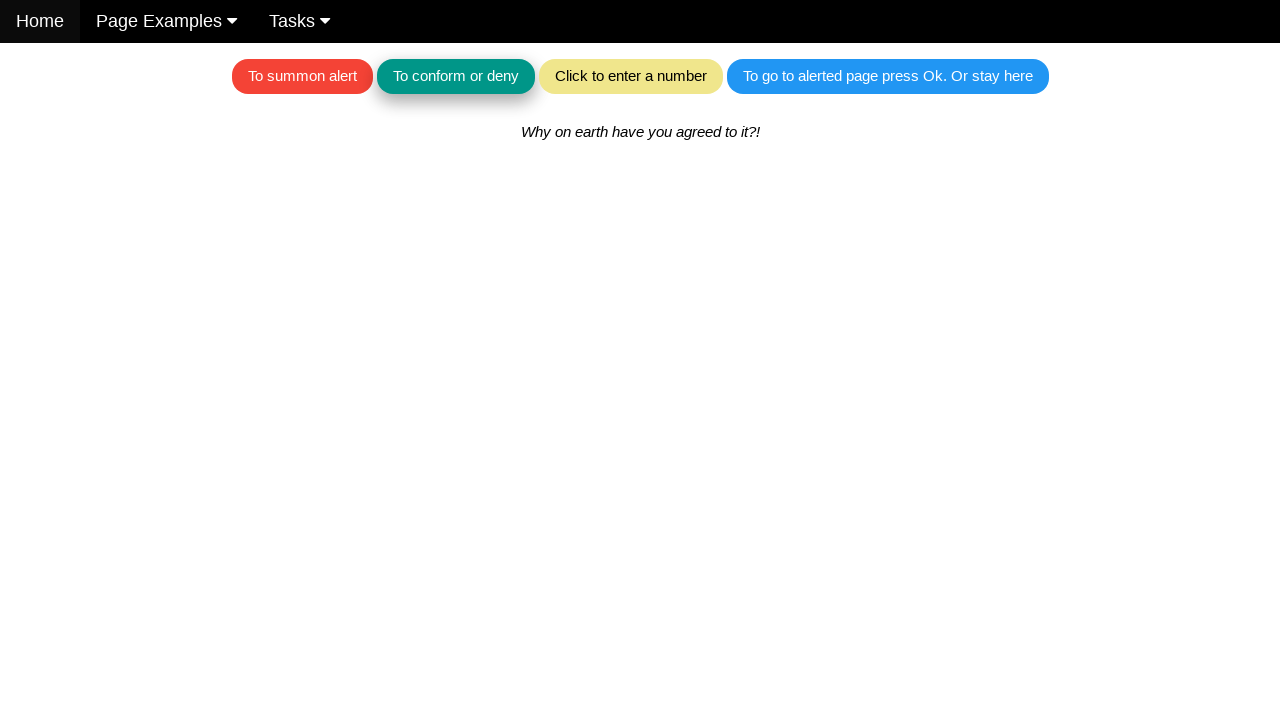

Retrieved result text: 'Why on earth have you agreed to it?!'
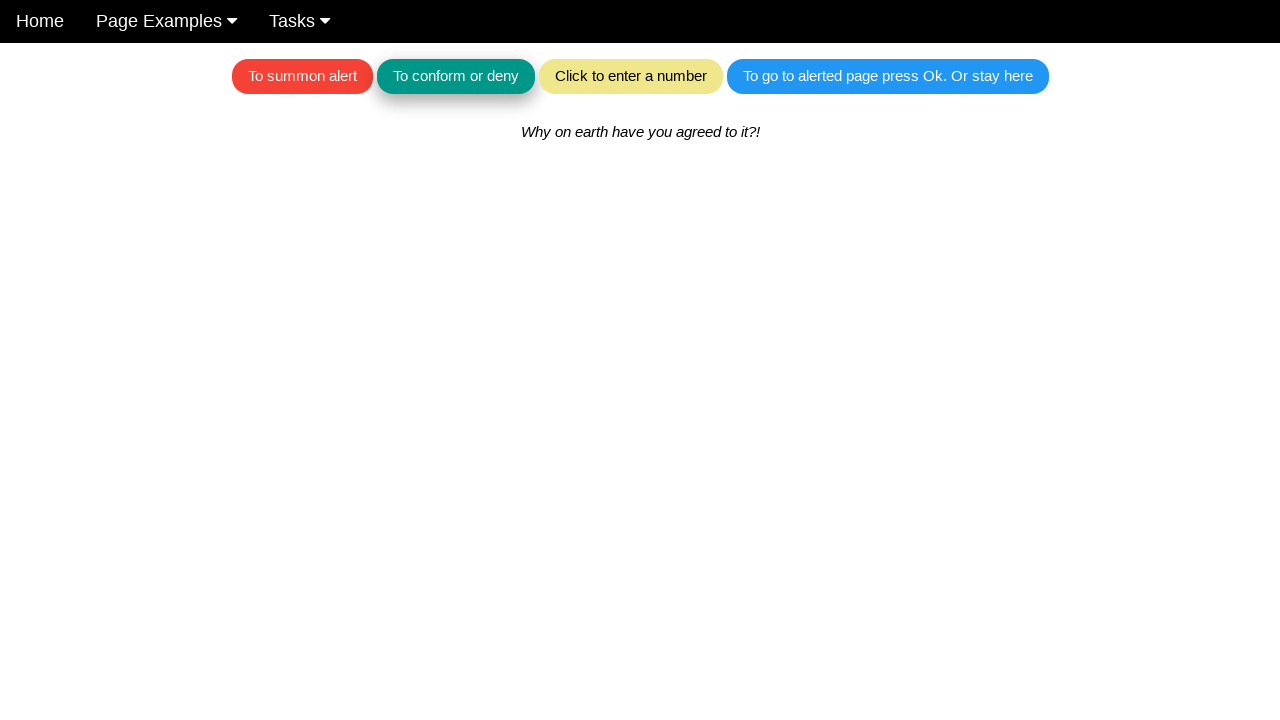

Verified result text matches expected message 'Why on earth have you agreed to it?!'
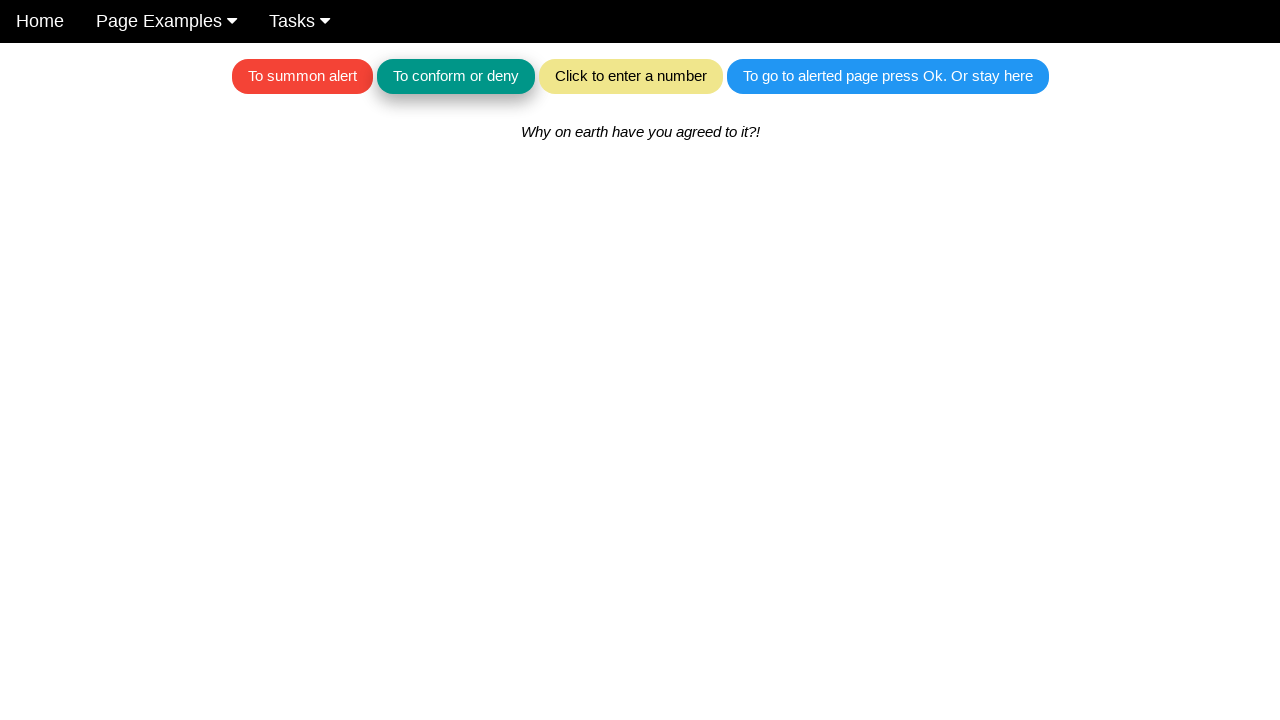

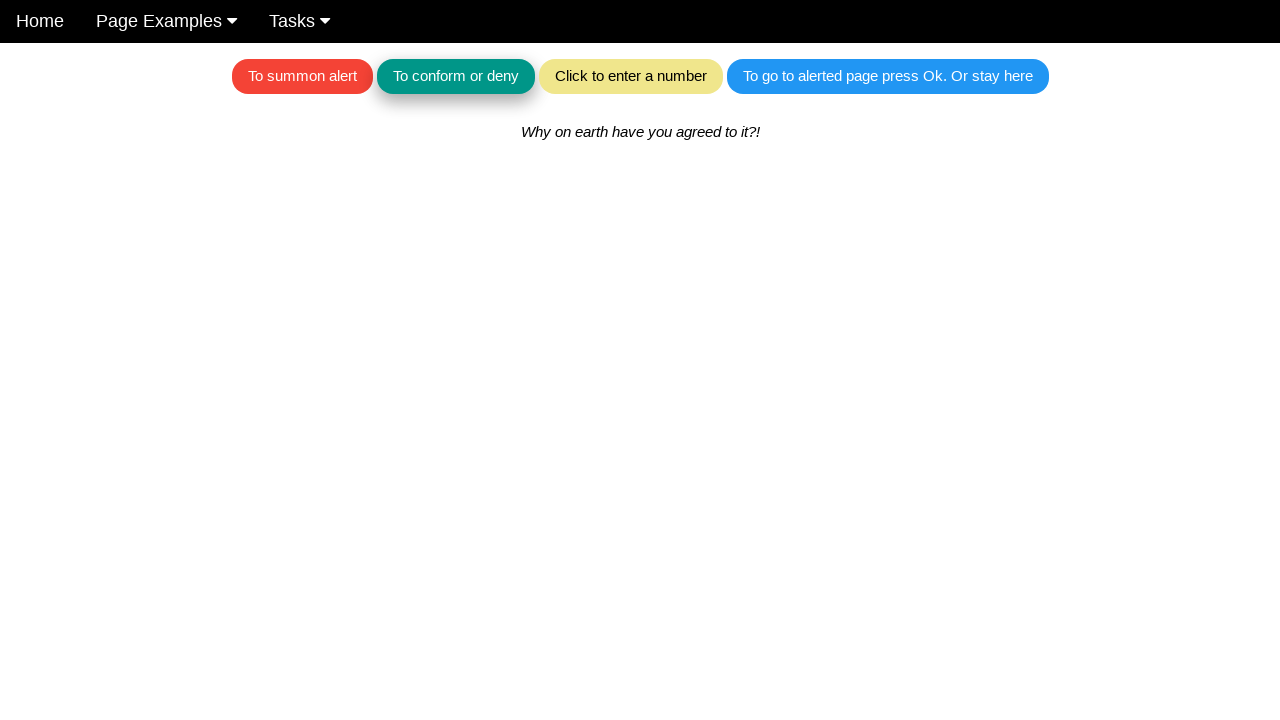